Tests mouse hover functionality by hovering over a "Mouse Hover" element to reveal a dropdown menu, then clicking the "Reload" link from the submenu.

Starting URL: https://rahulshettyacademy.com/AutomationPractice/

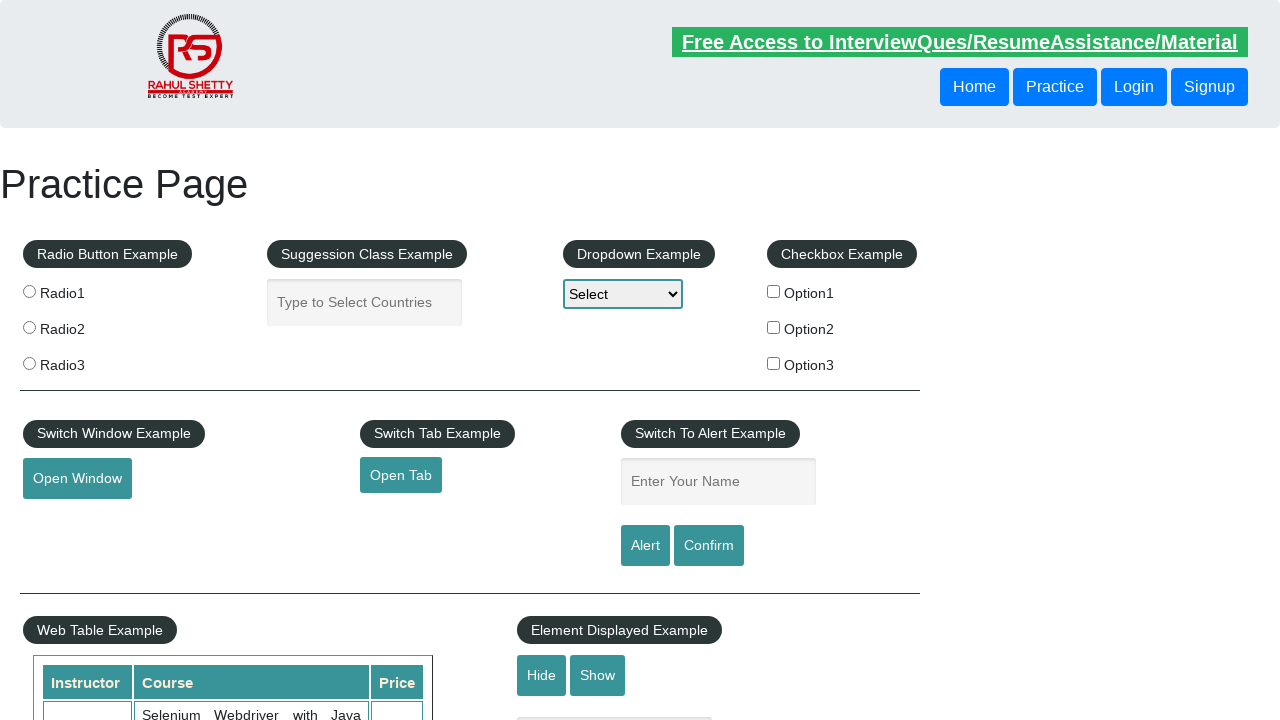

Hovered over 'Mouse Hover' element to reveal dropdown menu at (83, 361) on #mousehover
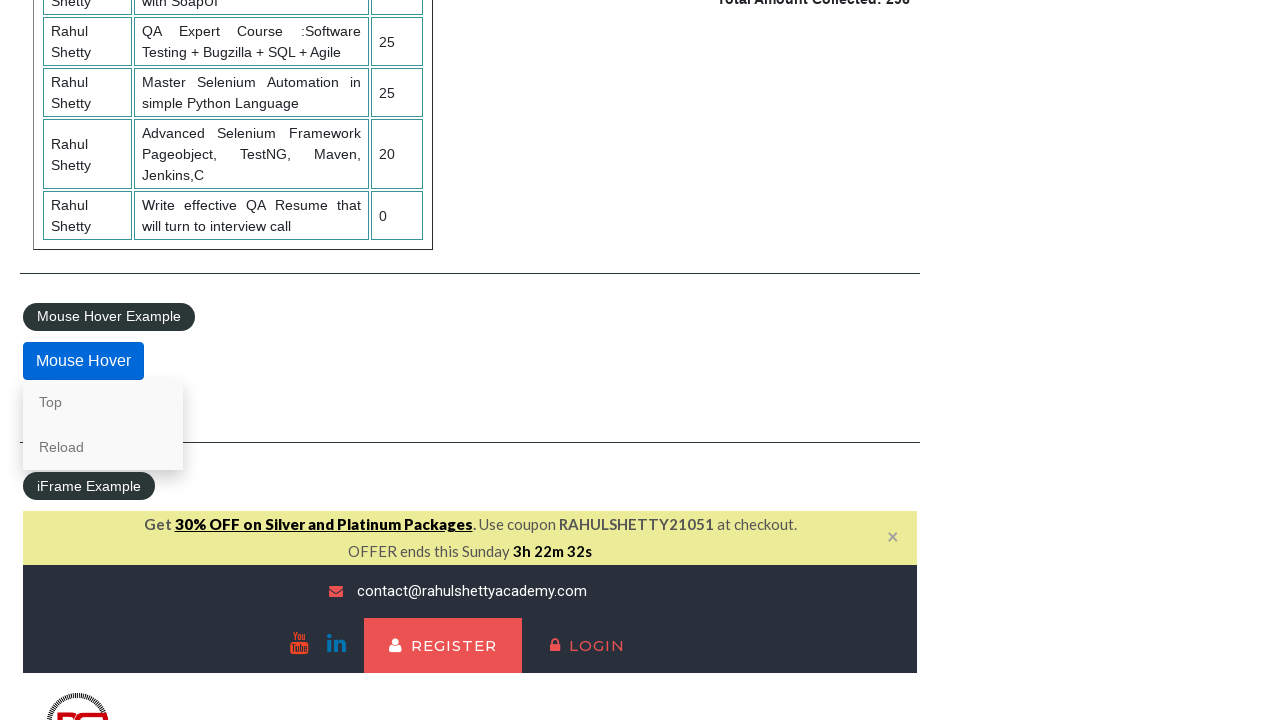

'Reload' link became visible in the dropdown menu
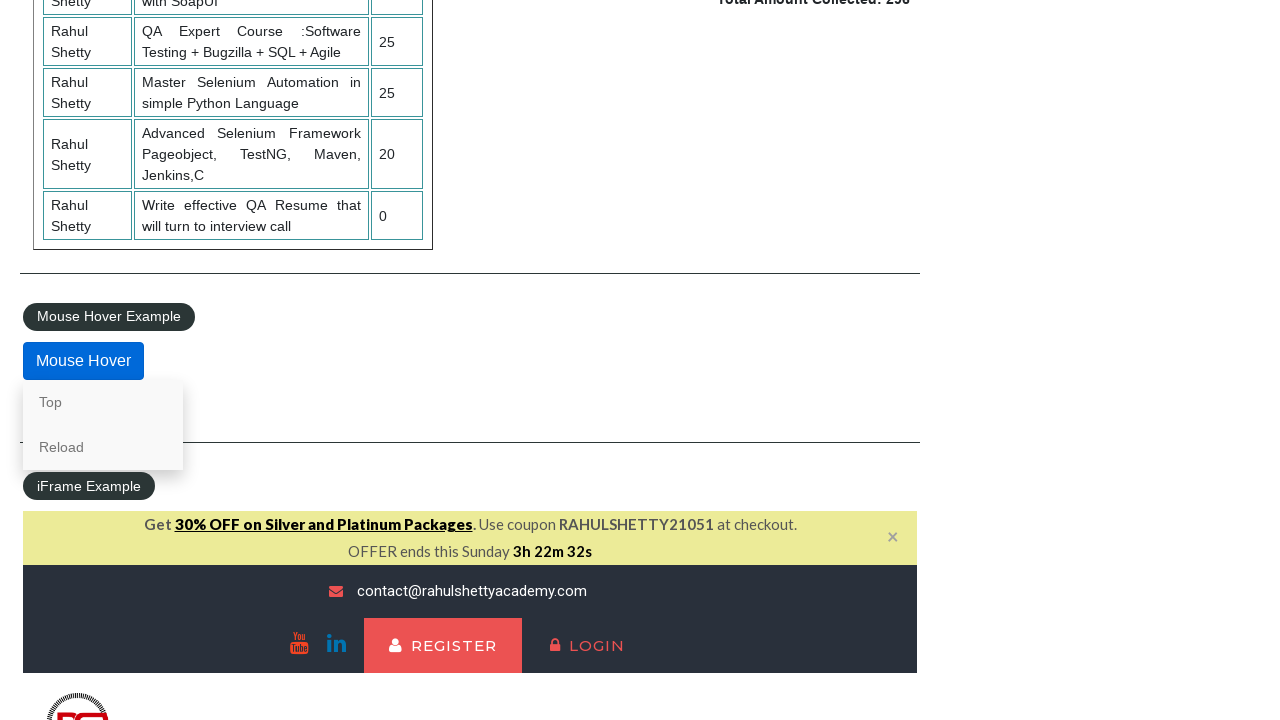

Clicked on 'Reload' link from the submenu at (103, 447) on a:text('Reload')
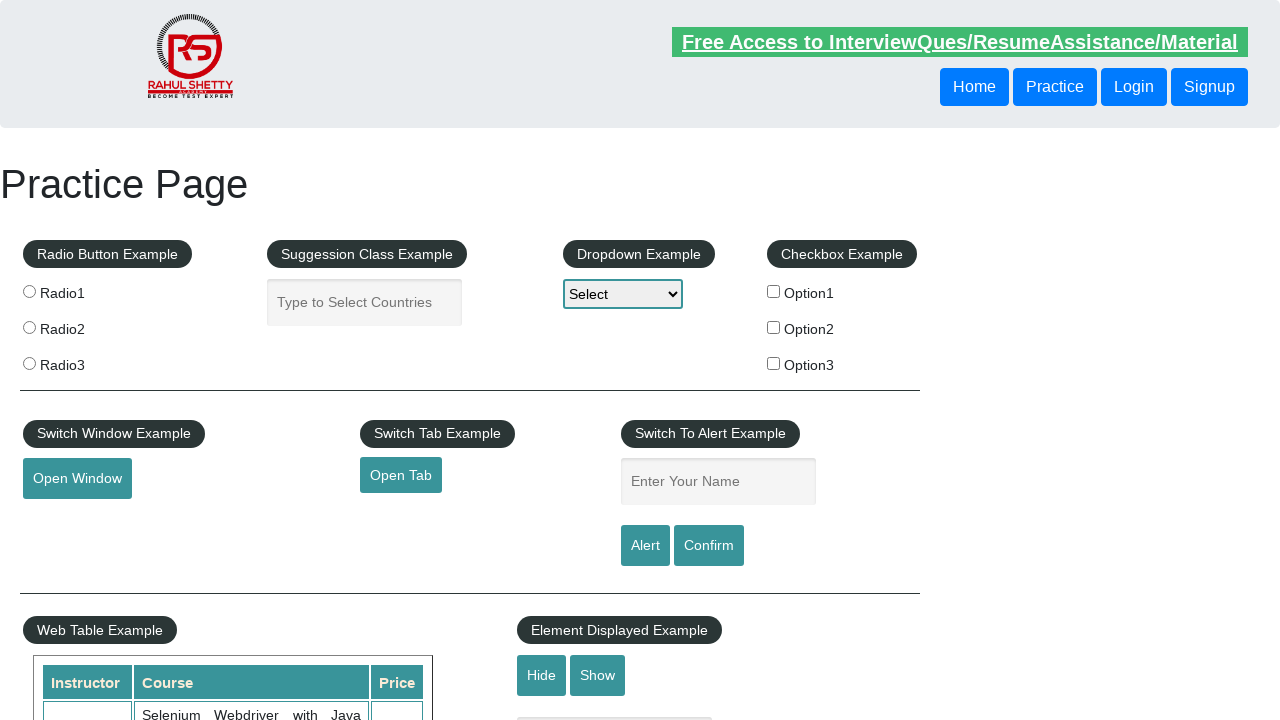

Page finished loading after clicking 'Reload'
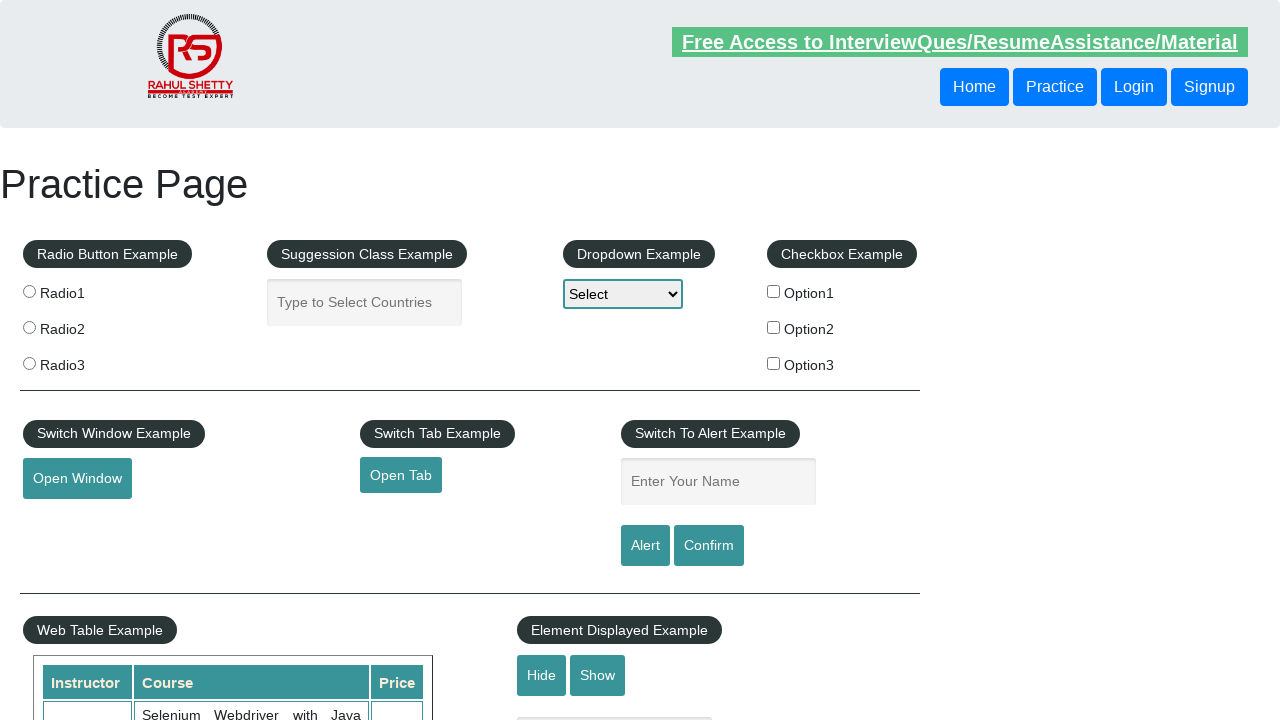

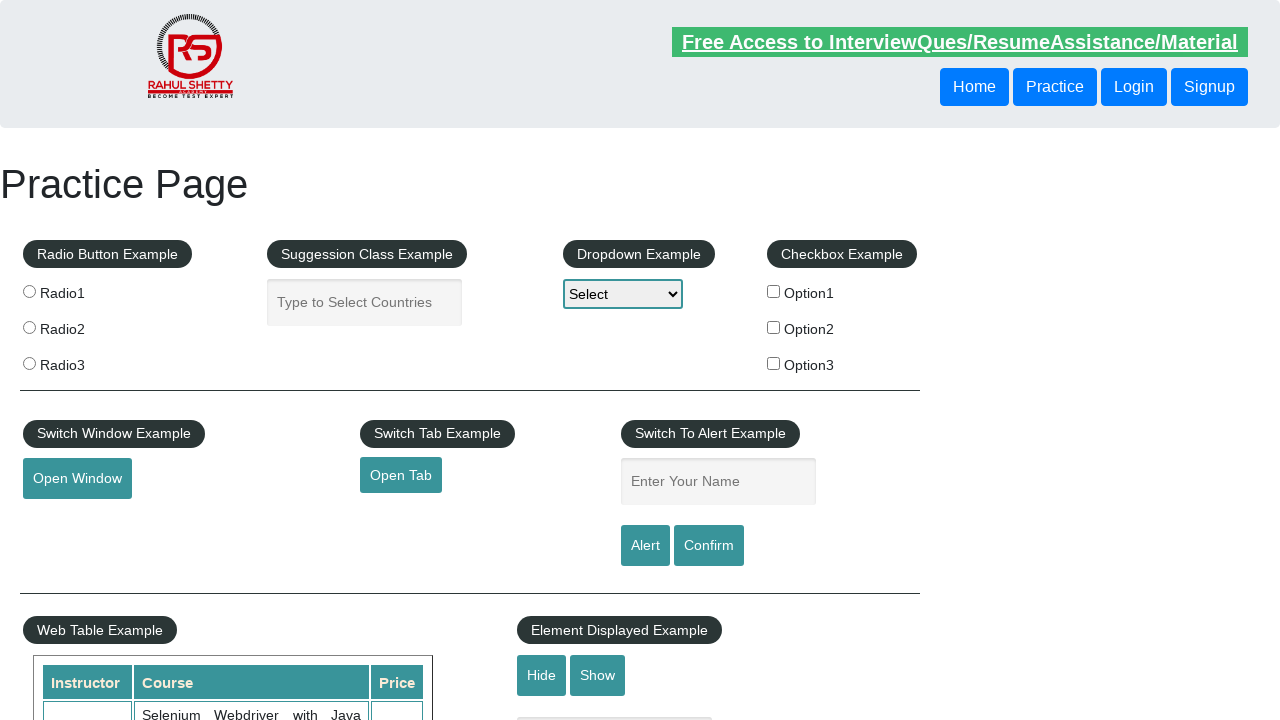